Tests handling of delayed JavaScript alerts by clicking a button that triggers an alert after a delay, waiting for the alert to appear, and accepting it.

Starting URL: https://qavbox.github.io/demo/alerts/

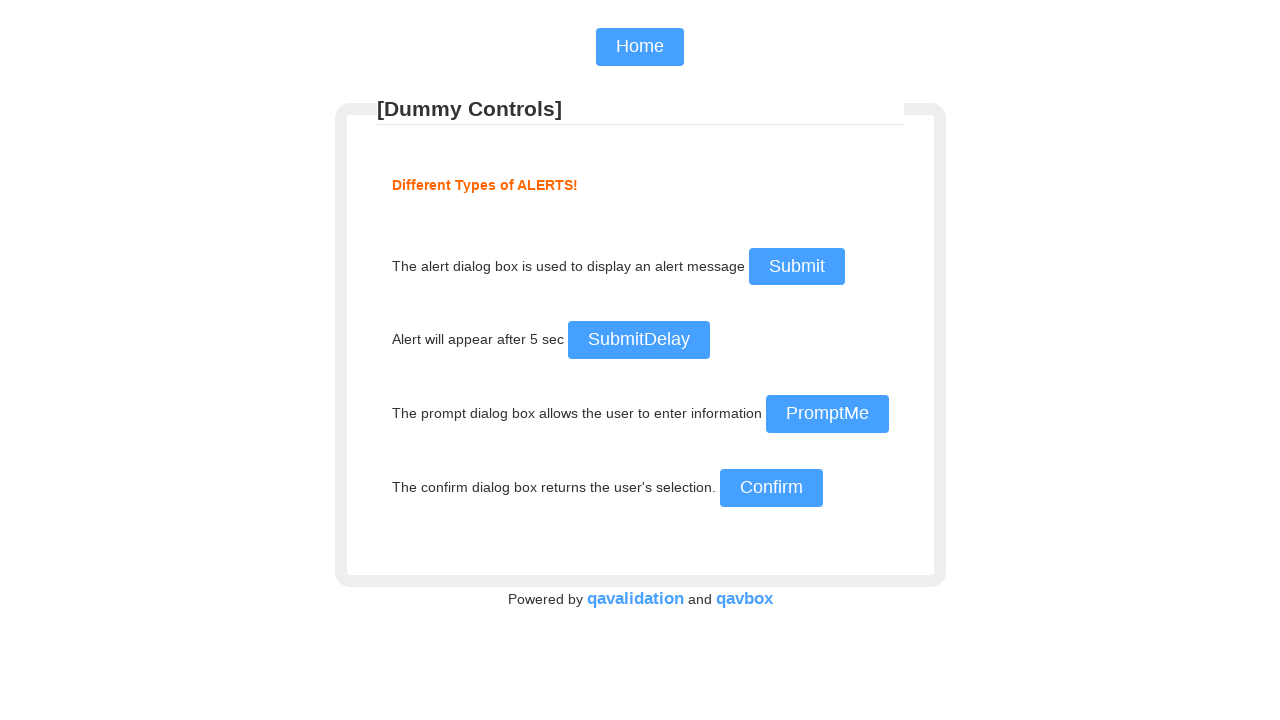

Clicked the delayed alert button at (638, 340) on input#delayalert
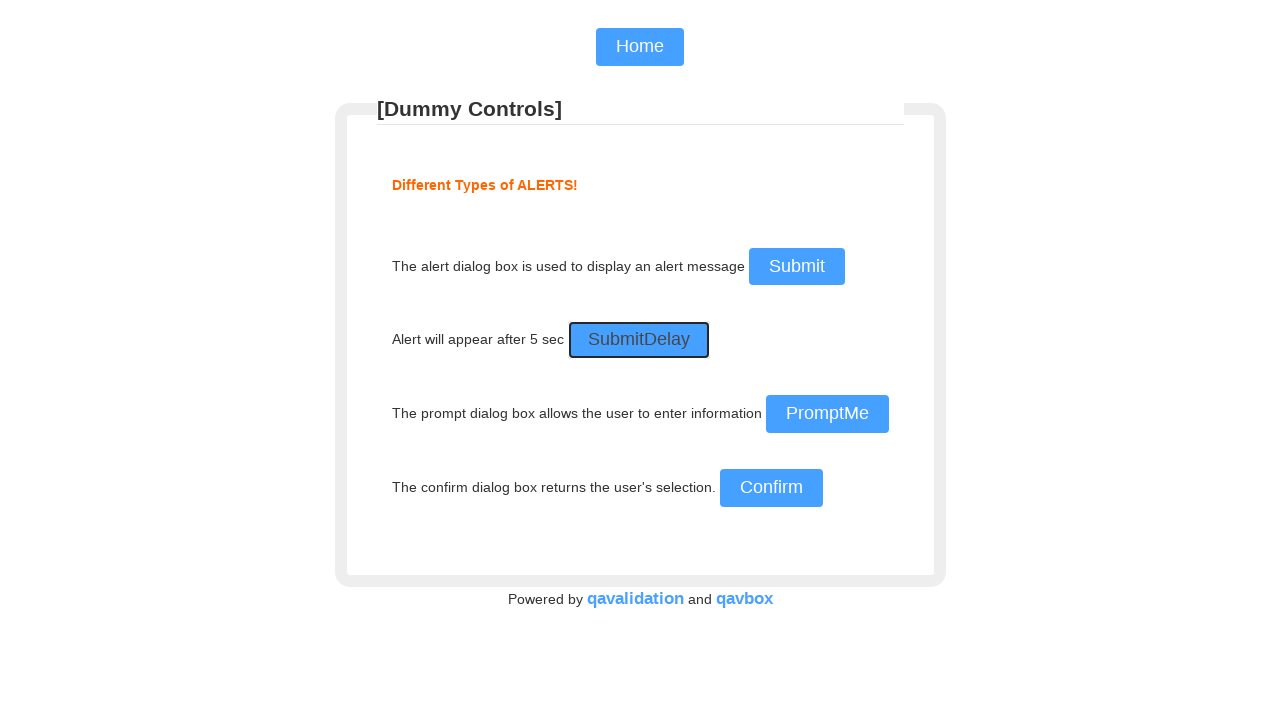

Set up dialog handler to accept alerts
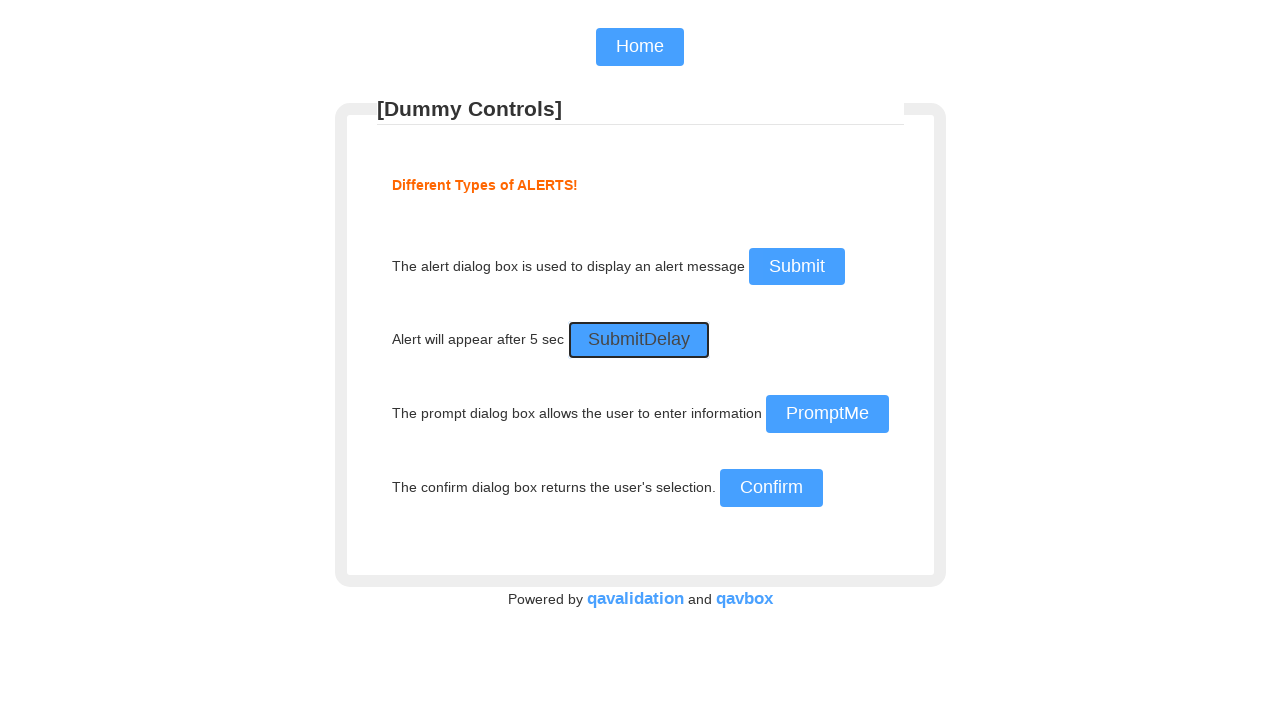

Waited 500ms for dialog to appear
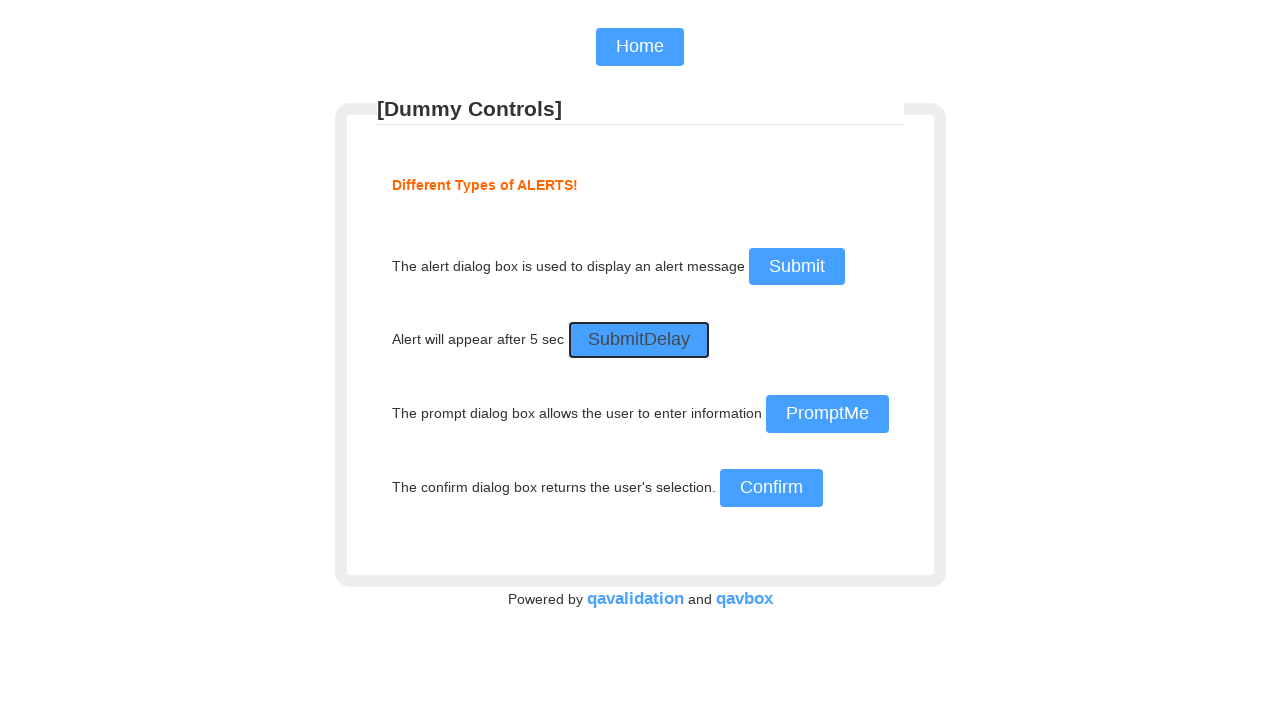

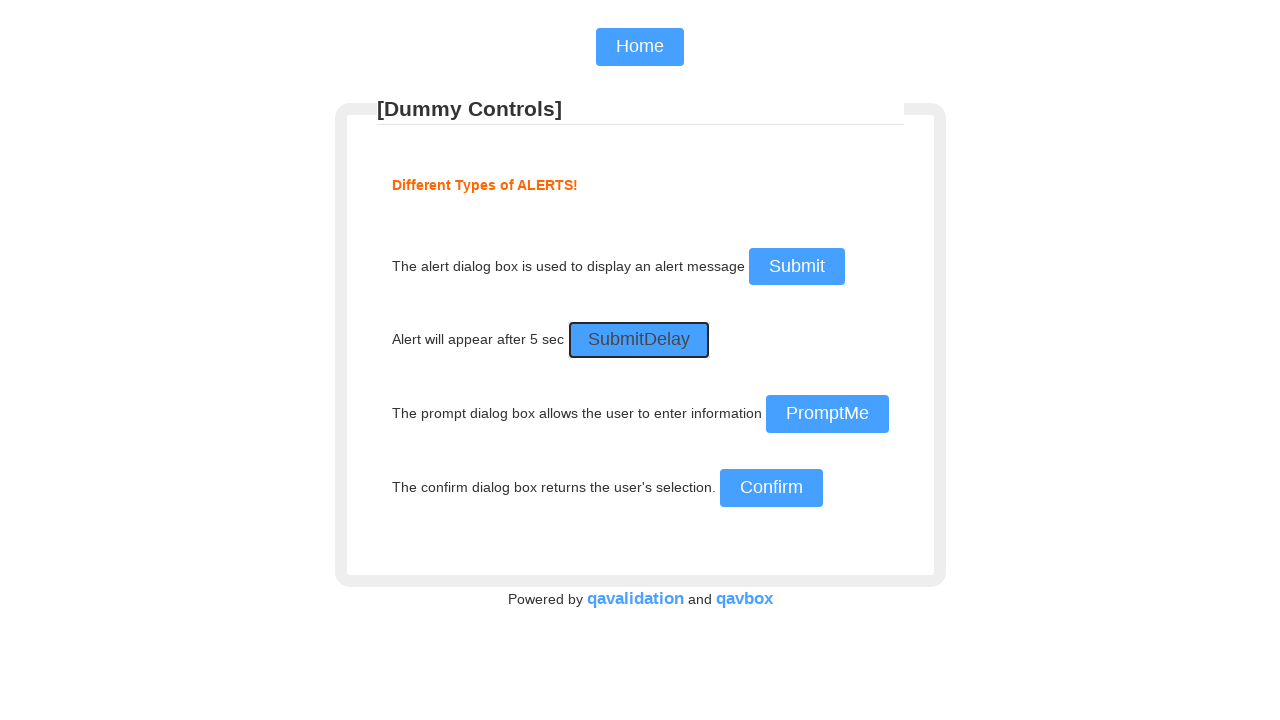